Tests drag and drop functionality within an iframe on jQuery UI demo page by dragging an element to a drop target

Starting URL: https://jqueryui.com/droppable/

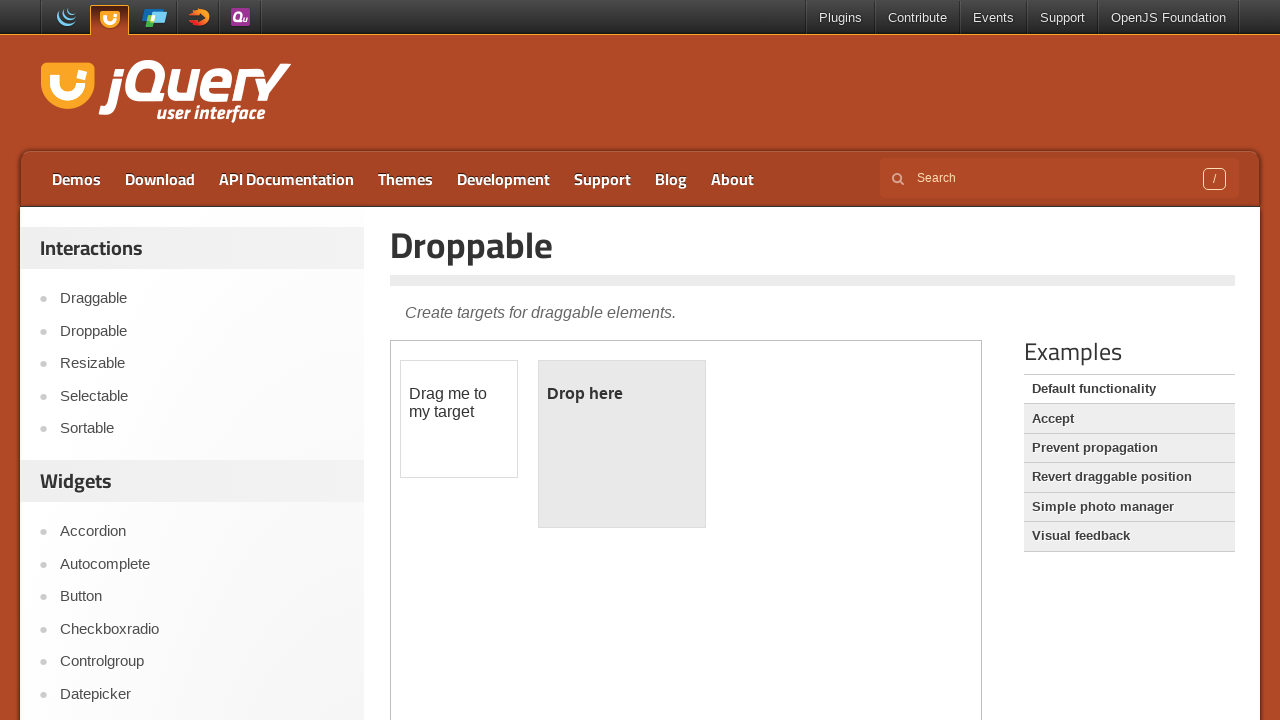

Located and selected the demo iframe
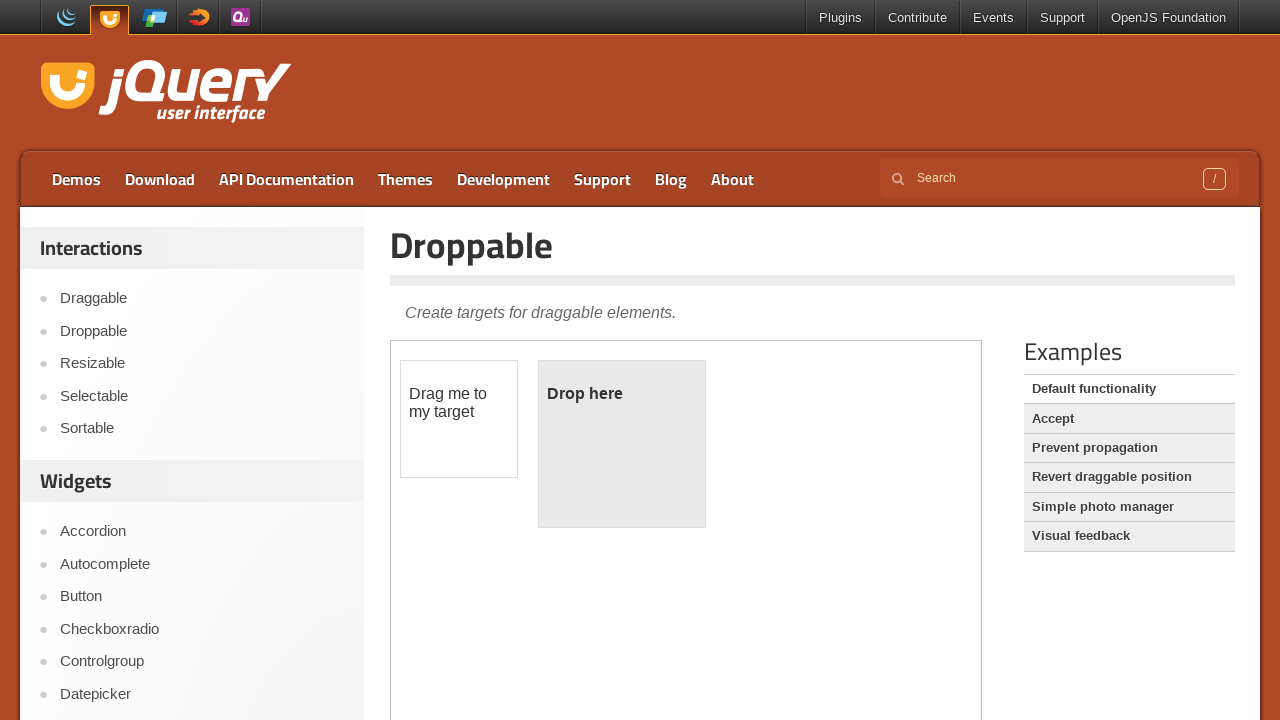

Located the draggable element (#draggable) in the iframe
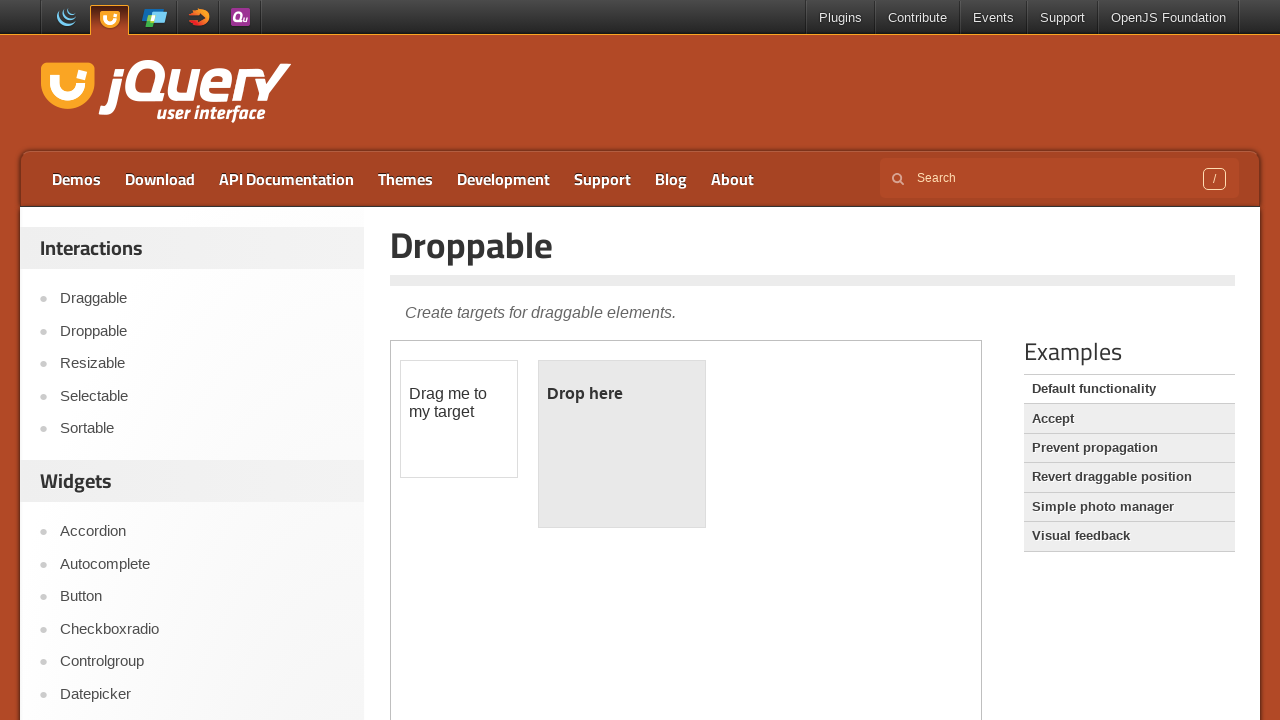

Located the drop target element (#droppable) in the iframe
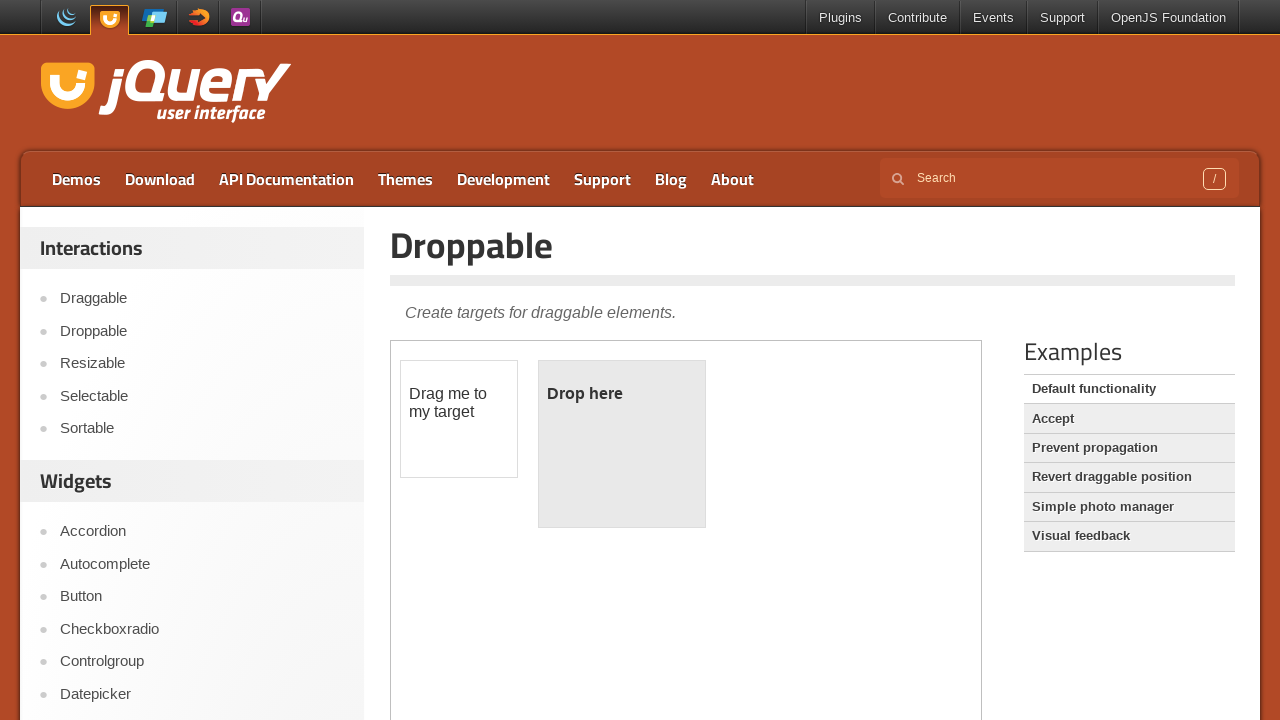

Dragged draggable element to the drop target at (622, 444)
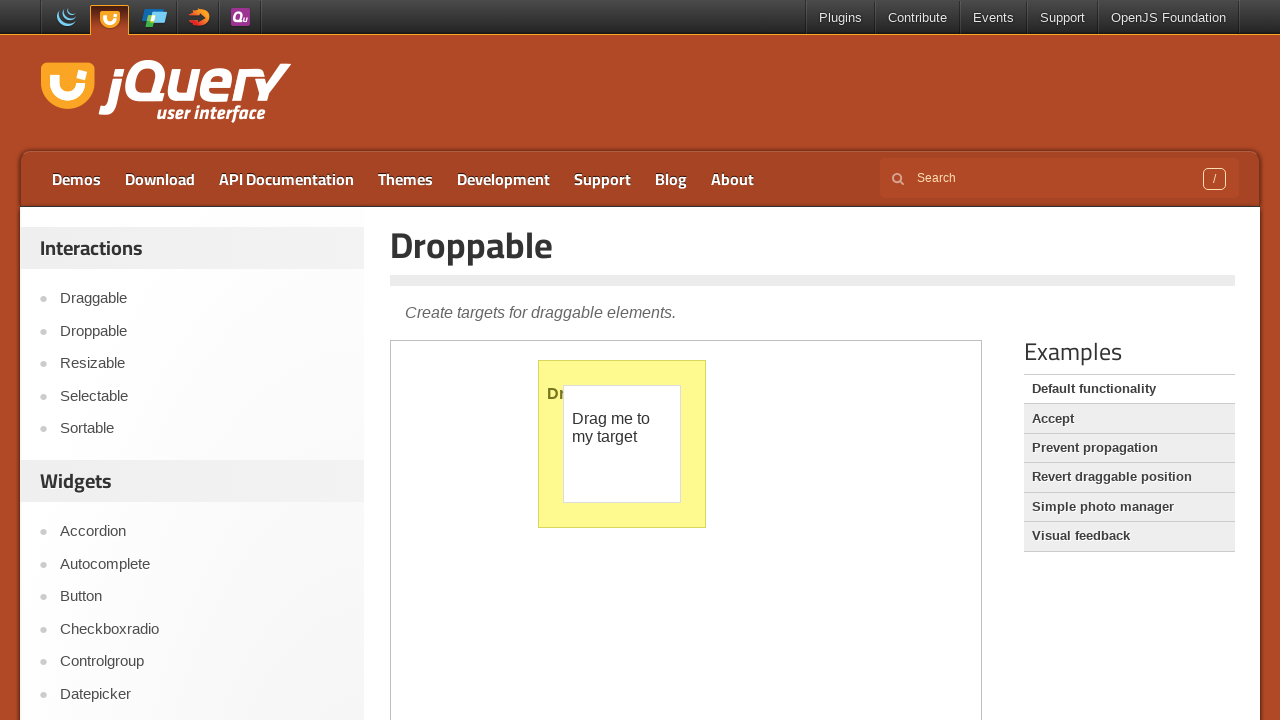

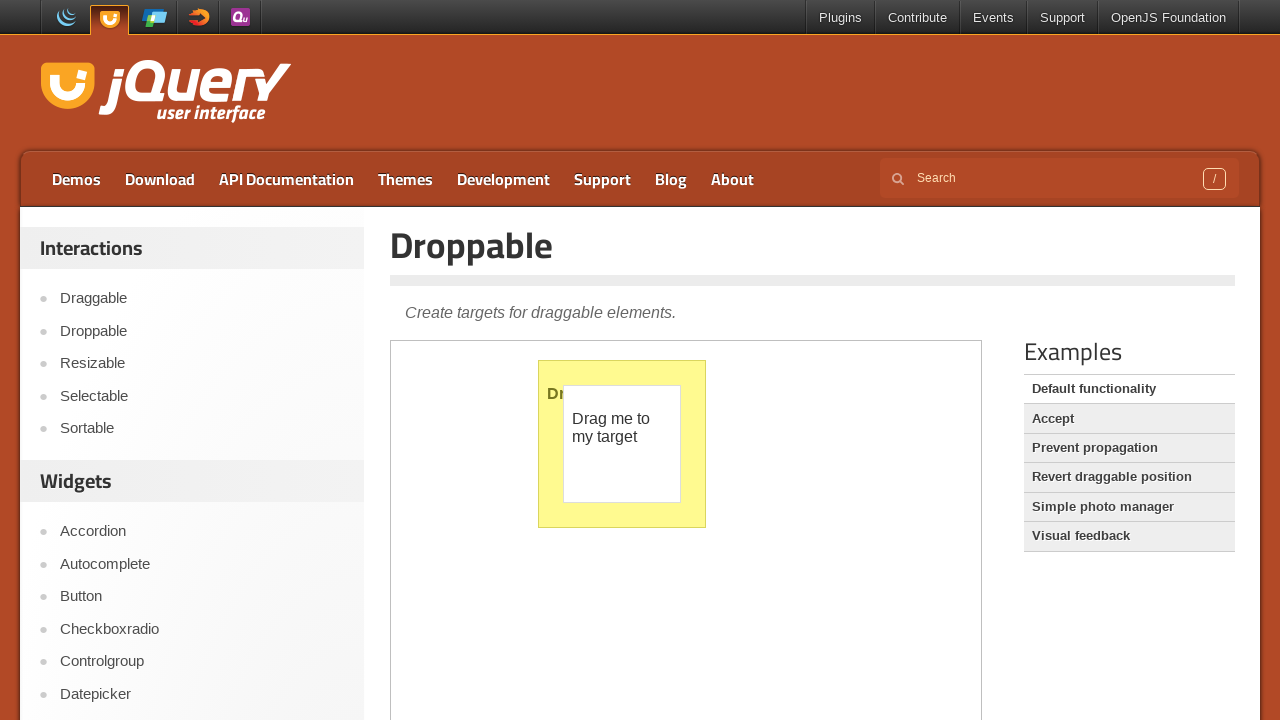